Tests dynamic content loading by clicking a start button and waiting for hidden content to become visible

Starting URL: https://the-internet.herokuapp.com/dynamic_loading/1

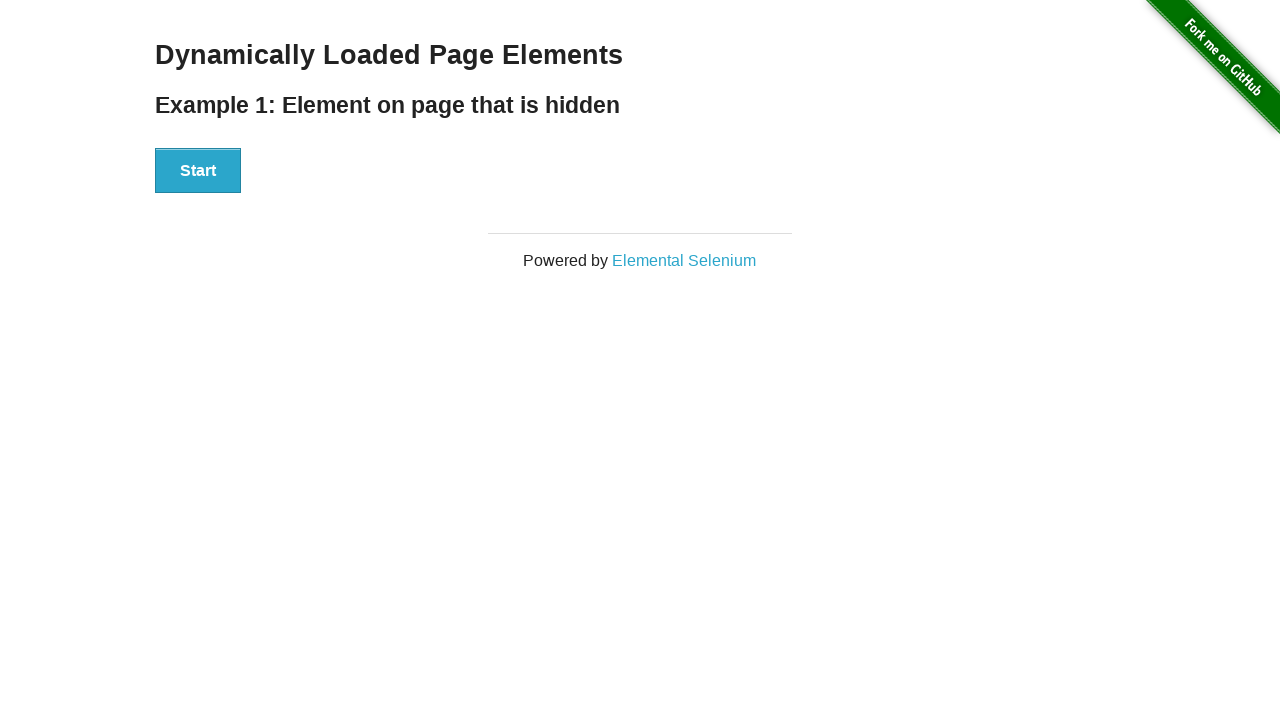

Clicked Start button to trigger dynamic content loading at (198, 171) on [id='start'] button
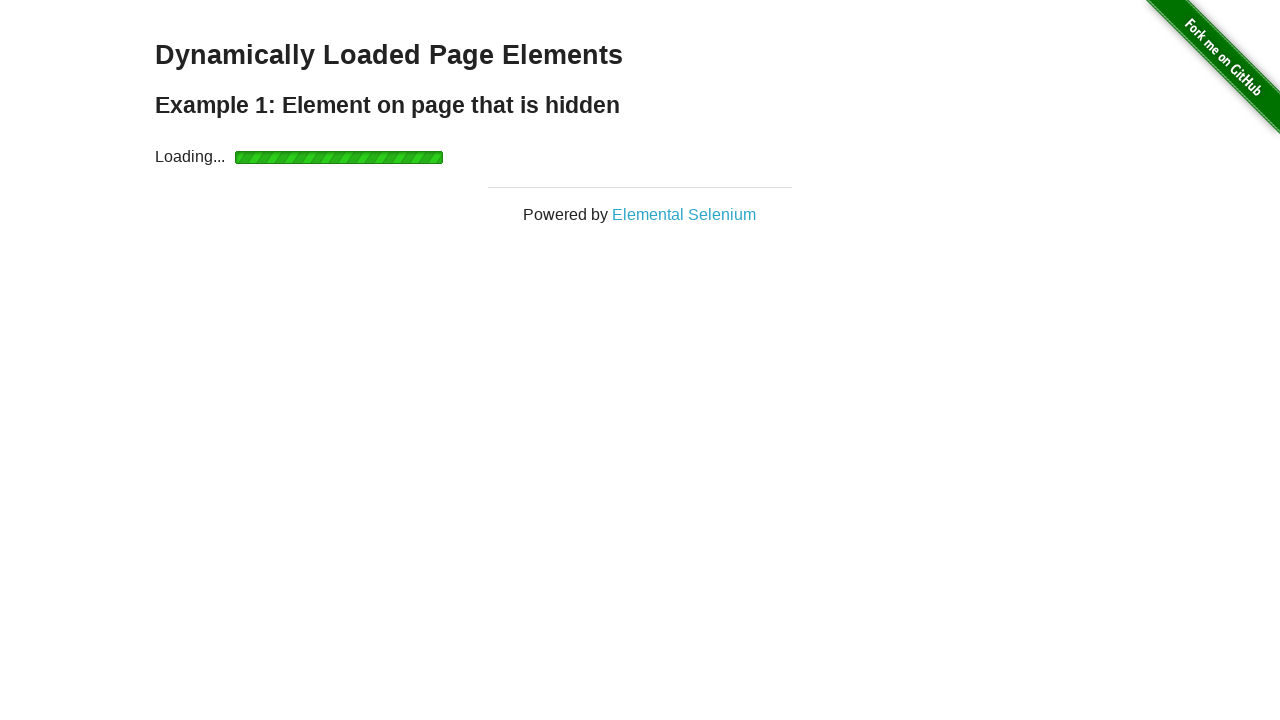

Waited for dynamically loaded content to become visible
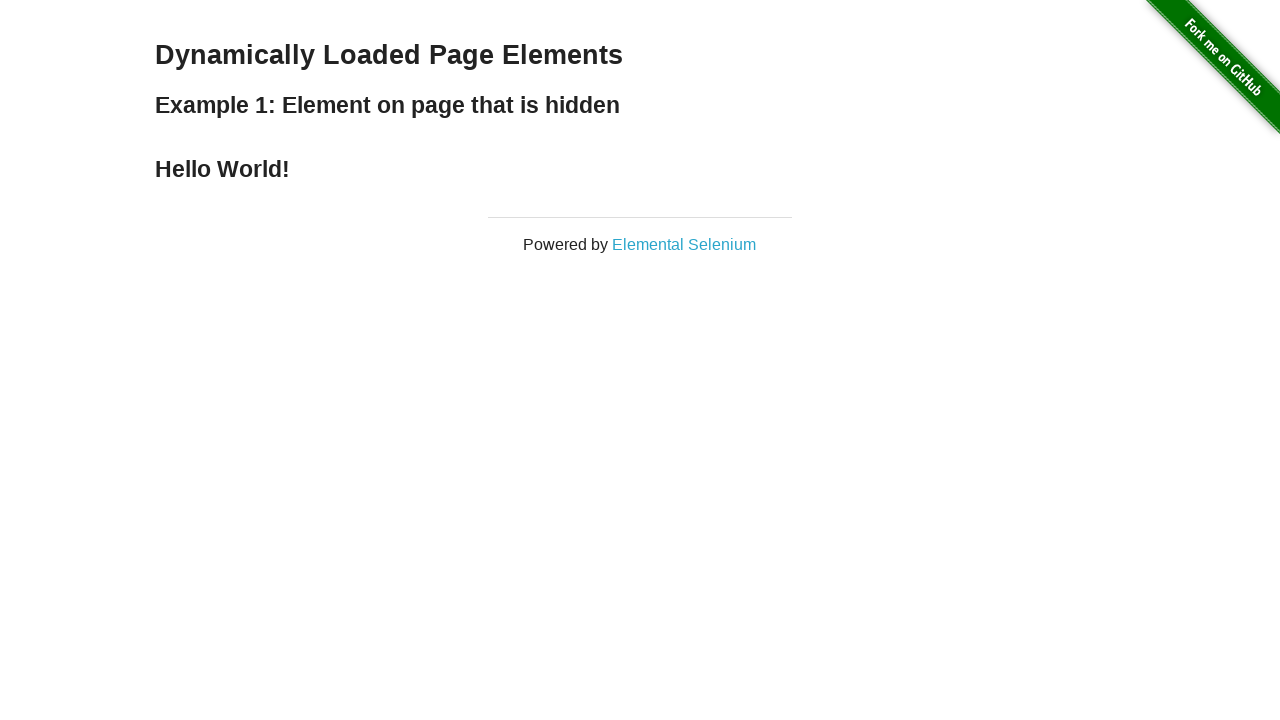

Located the finish element h4
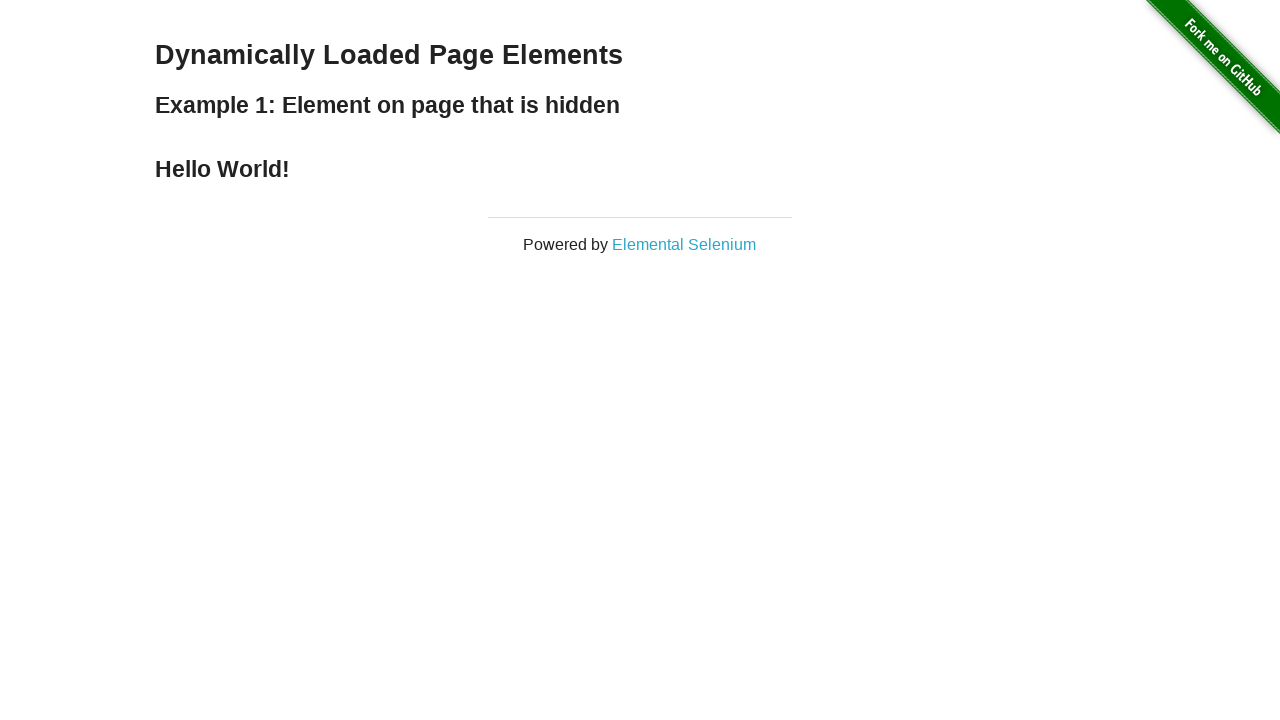

Verified that the finish element is visible
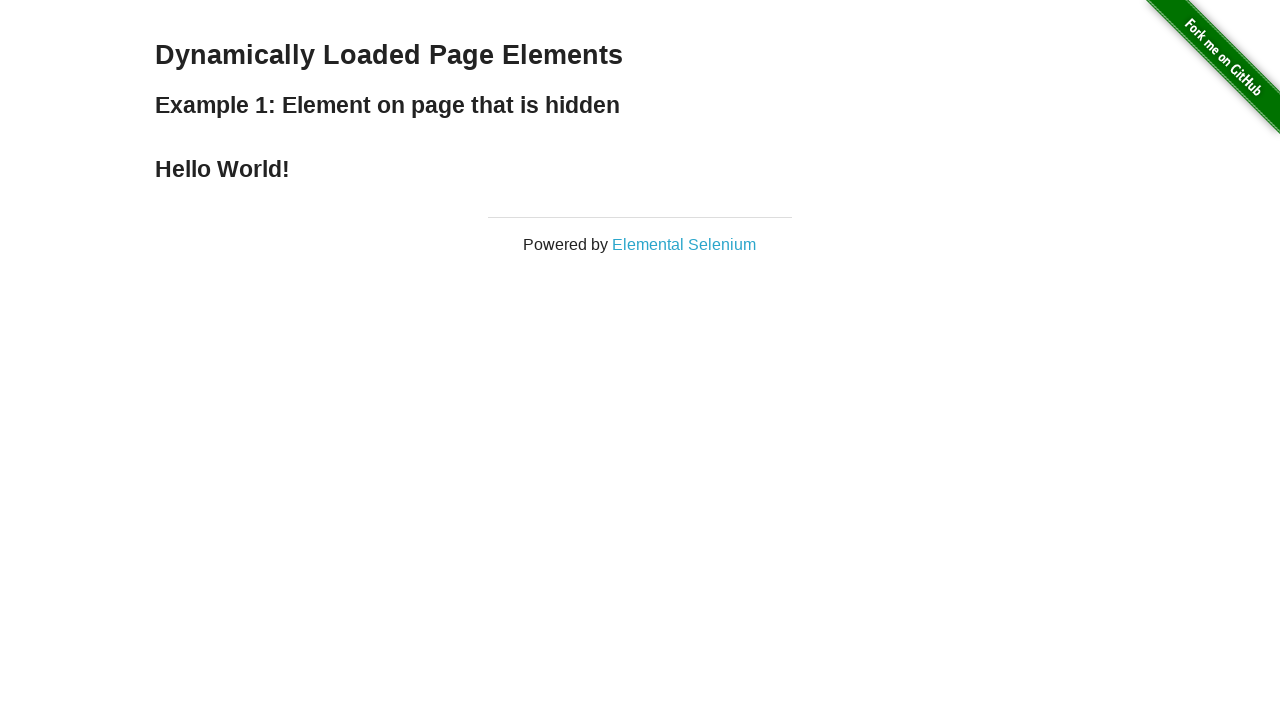

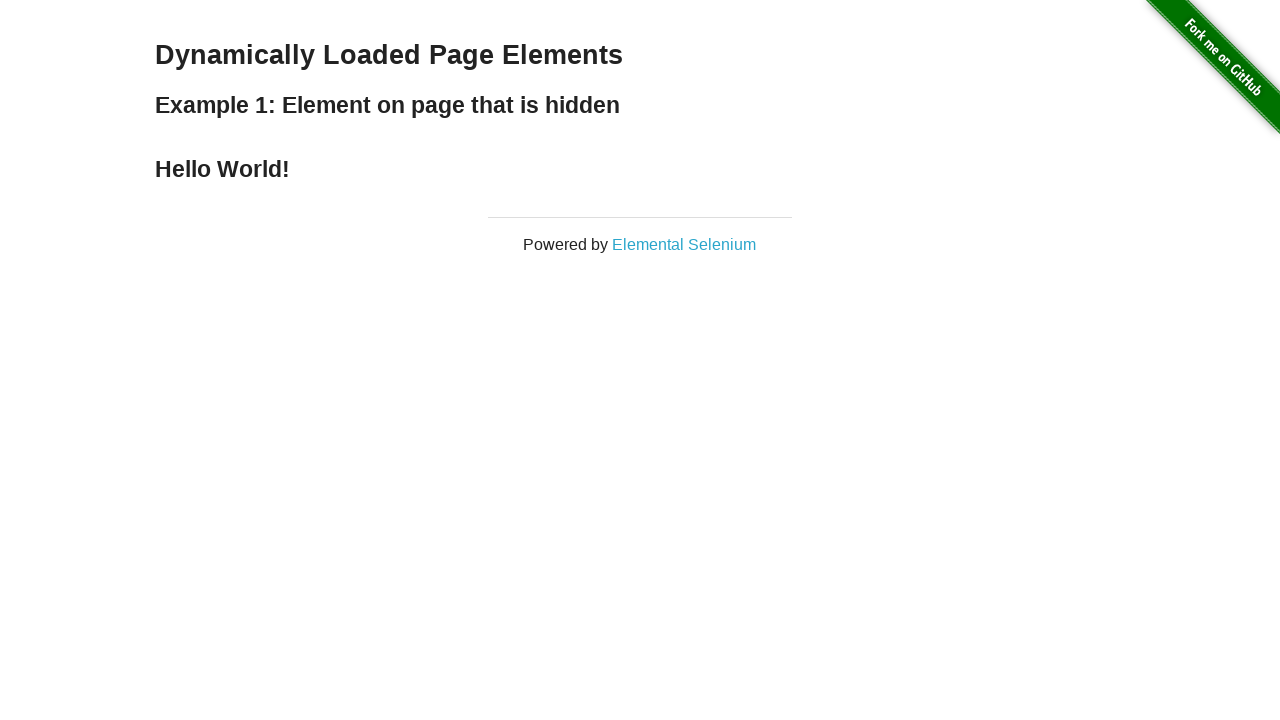